Tests radio button functionality by checking the initial selection state and then clicking to select a different radio button option

Starting URL: https://www.globalsqa.com/samplepagetest/

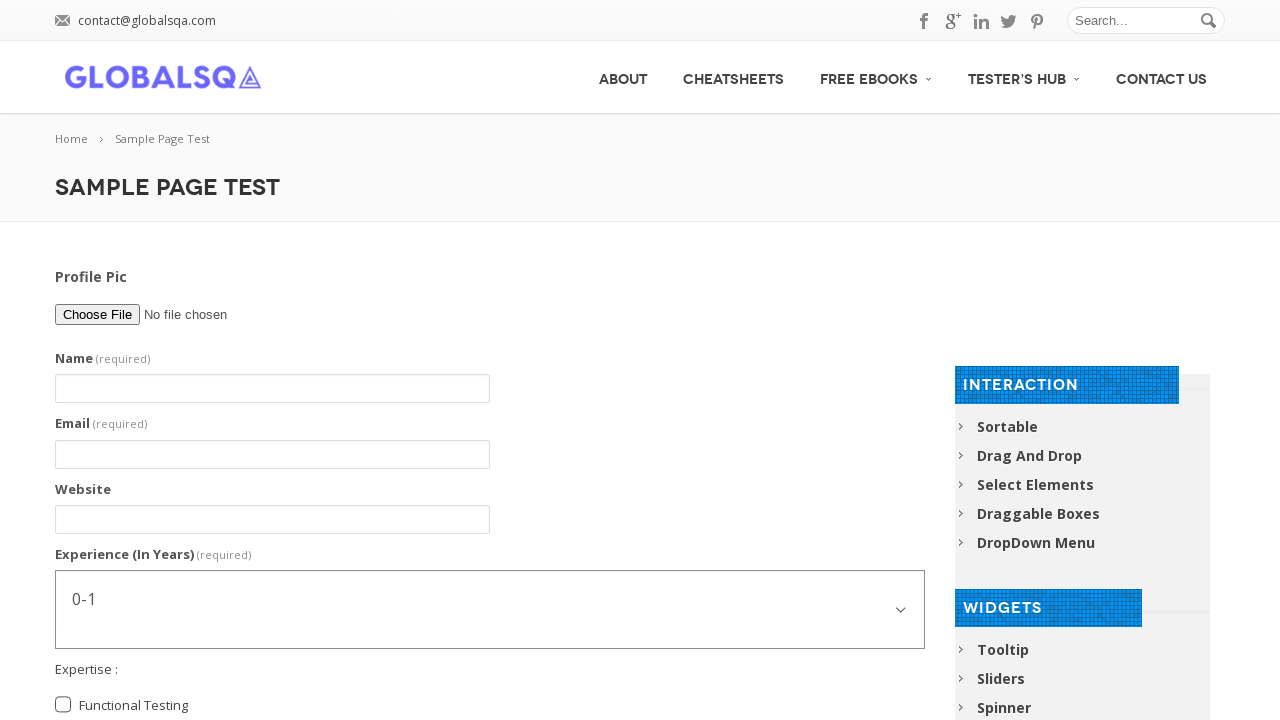

Located Graduate radio button element
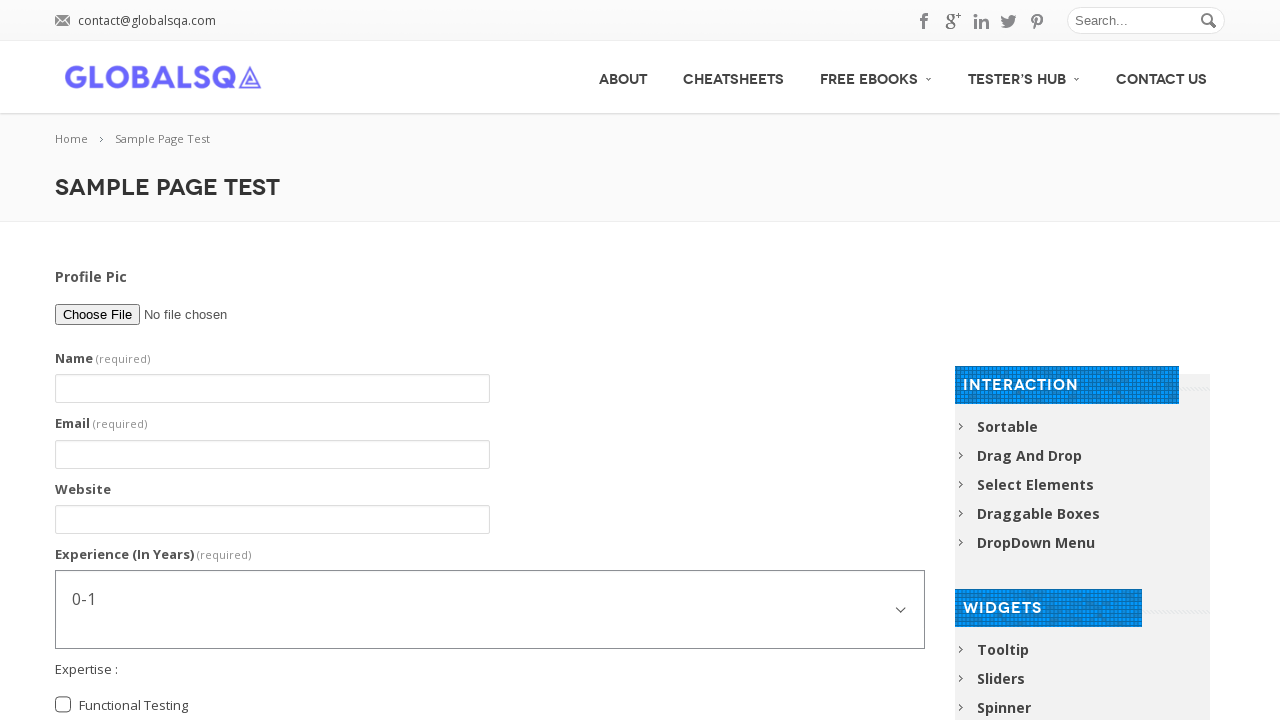

Waited for Graduate radio button to be visible
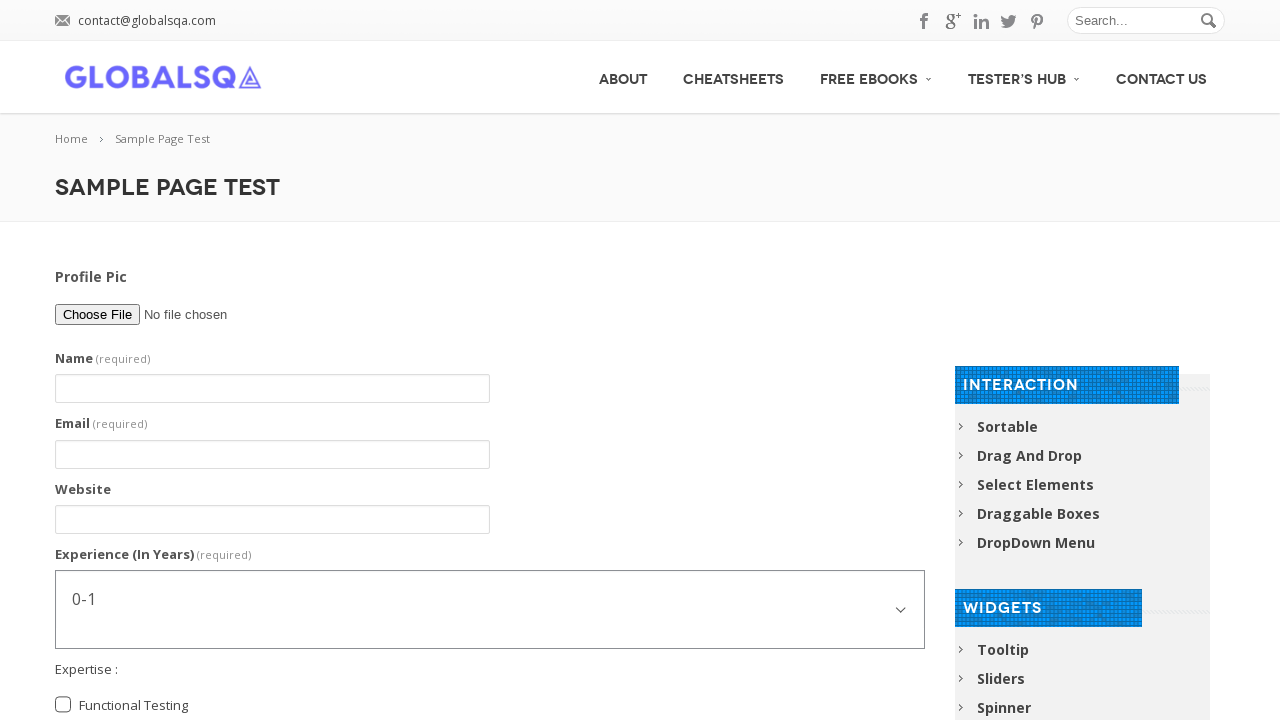

Clicked on Post Graduate radio button at (63, 377) on xpath=//input[@value='Post Graduate']
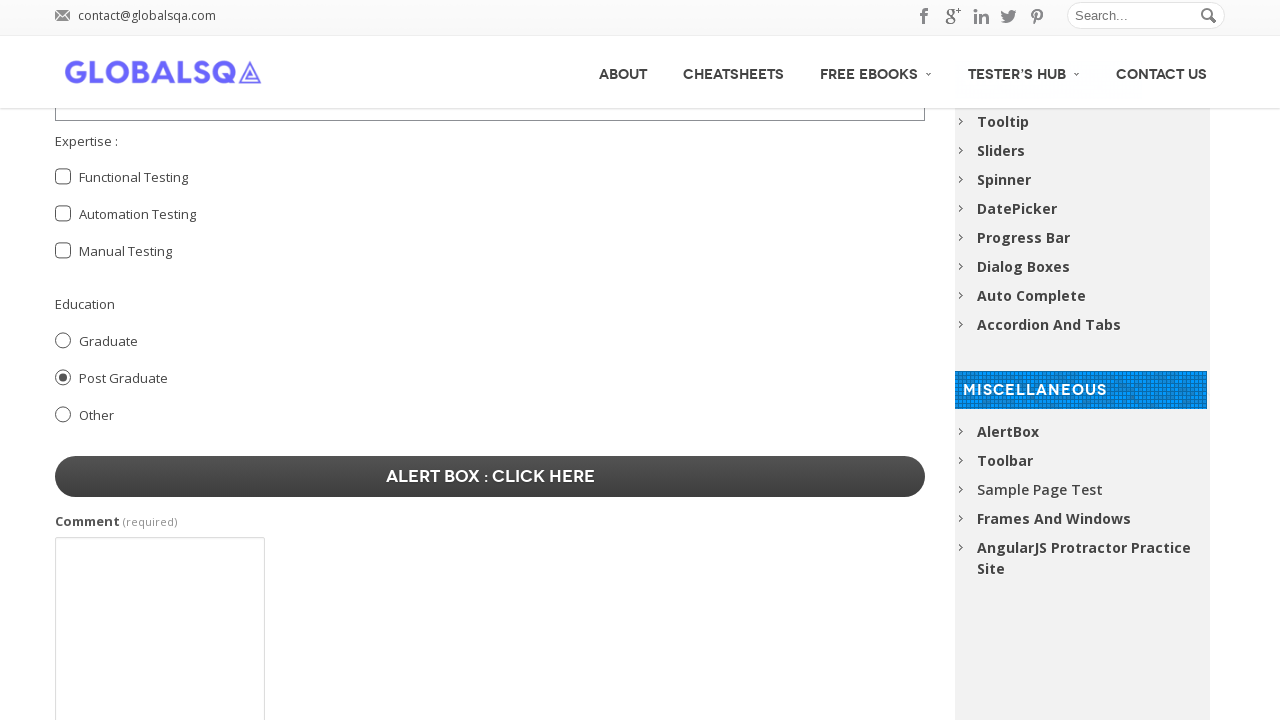

Waited for Post Graduate radio button selection to register
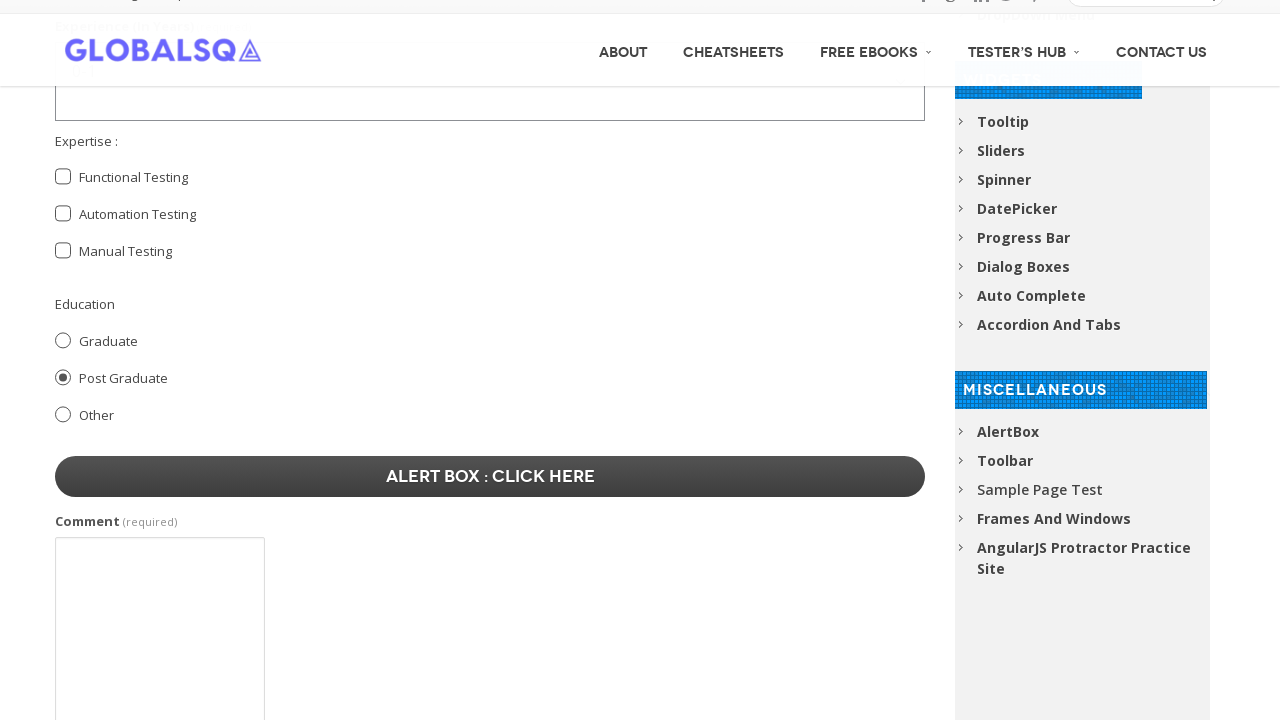

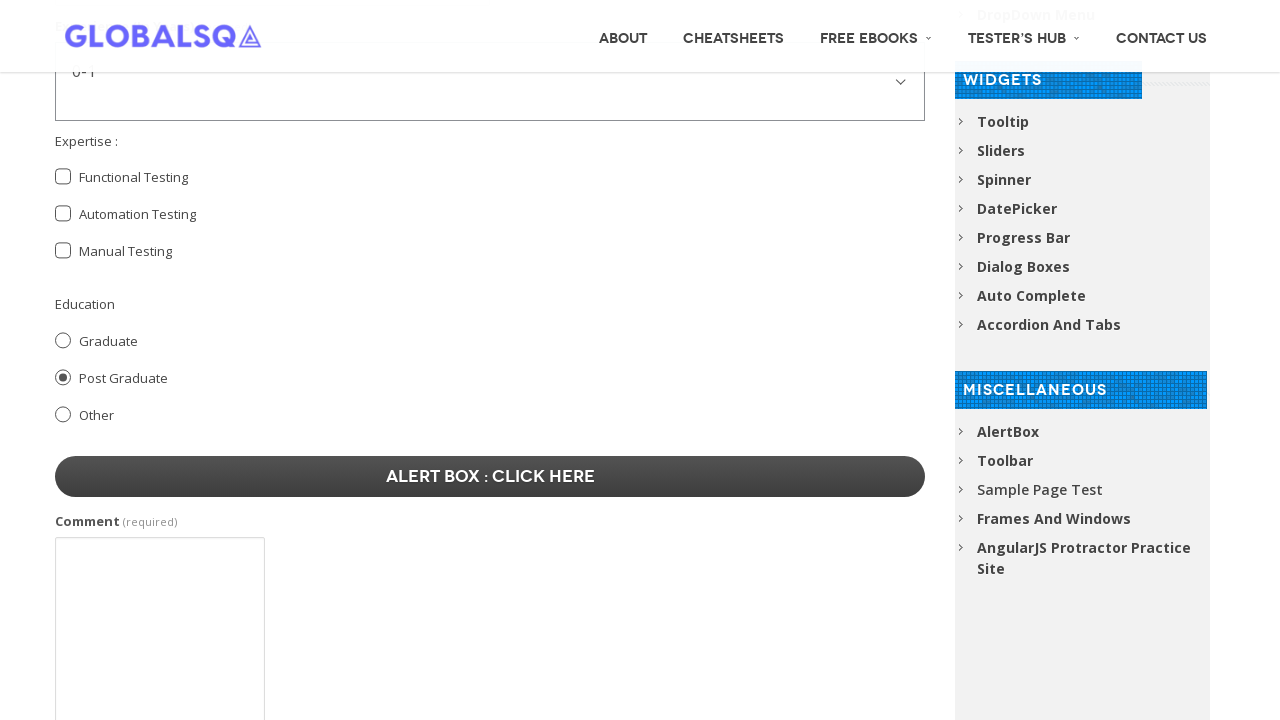